Tests password recovery page validation by entering an invalid non-email string and clicking the remind button, then verifying an error message is displayed.

Starting URL: http://testgrade.sfedu.ru/remind

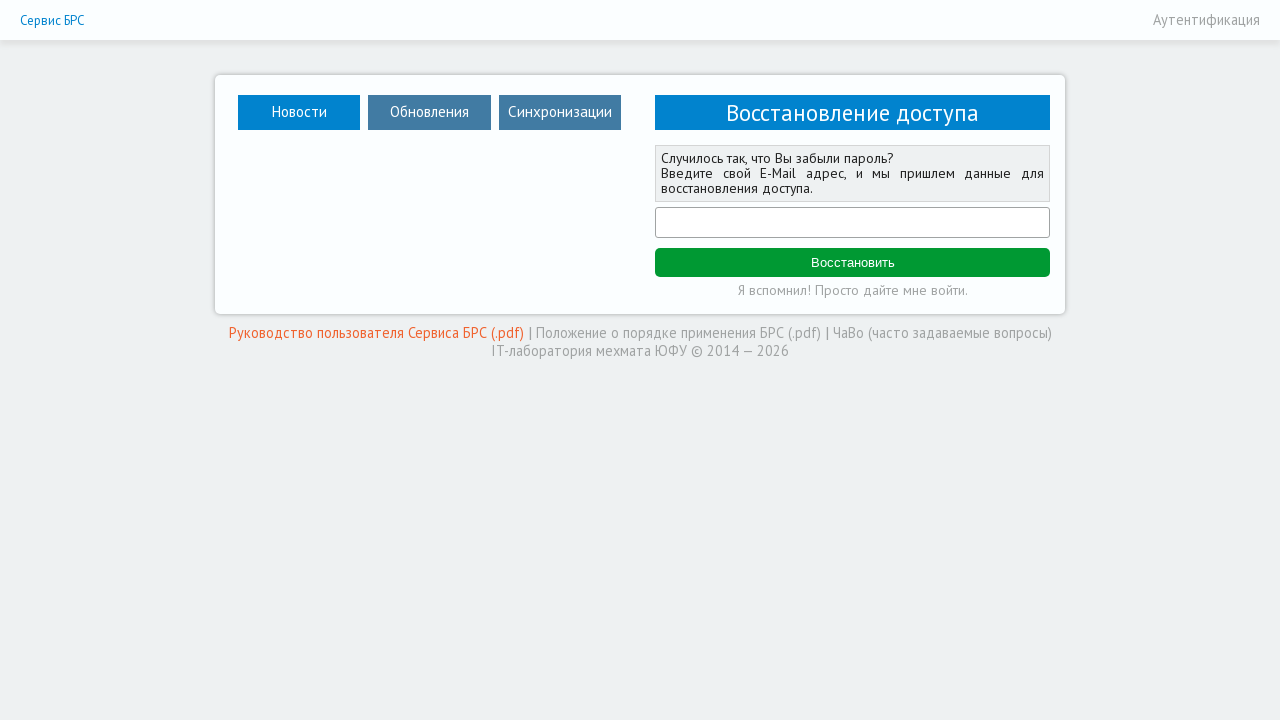

Email field became visible
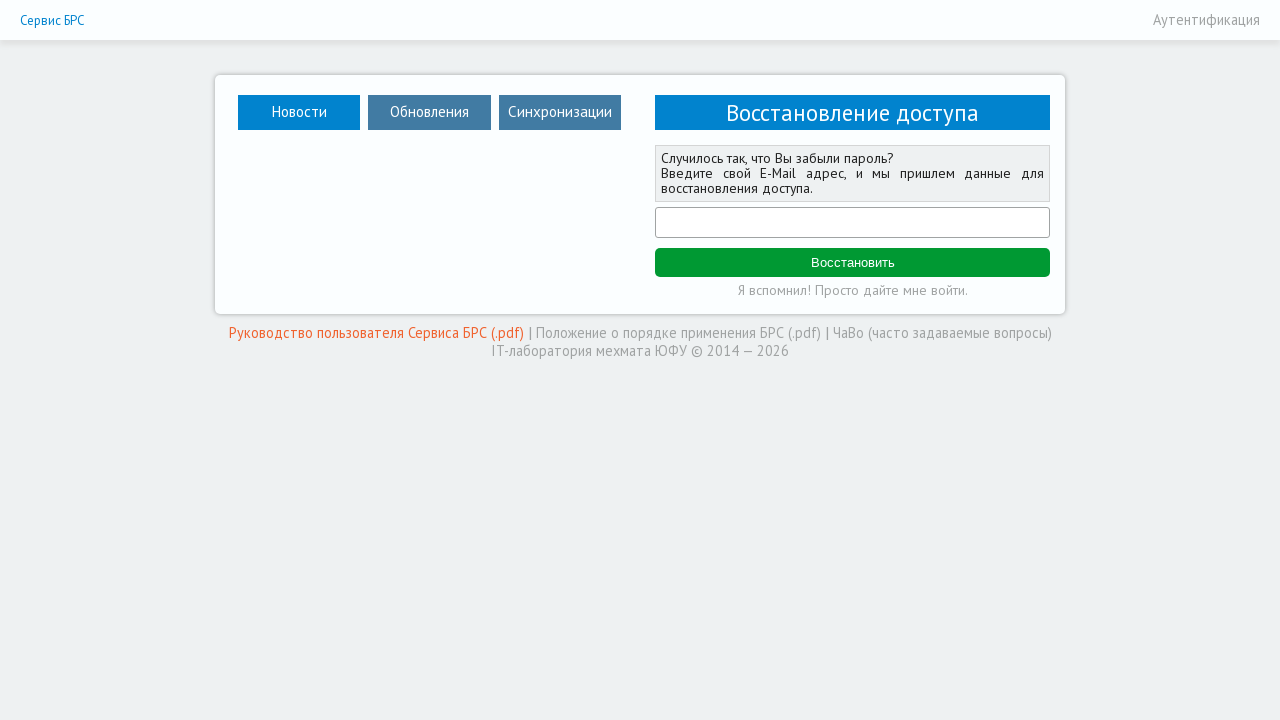

Filled email field with invalid non-email string '123' on #email
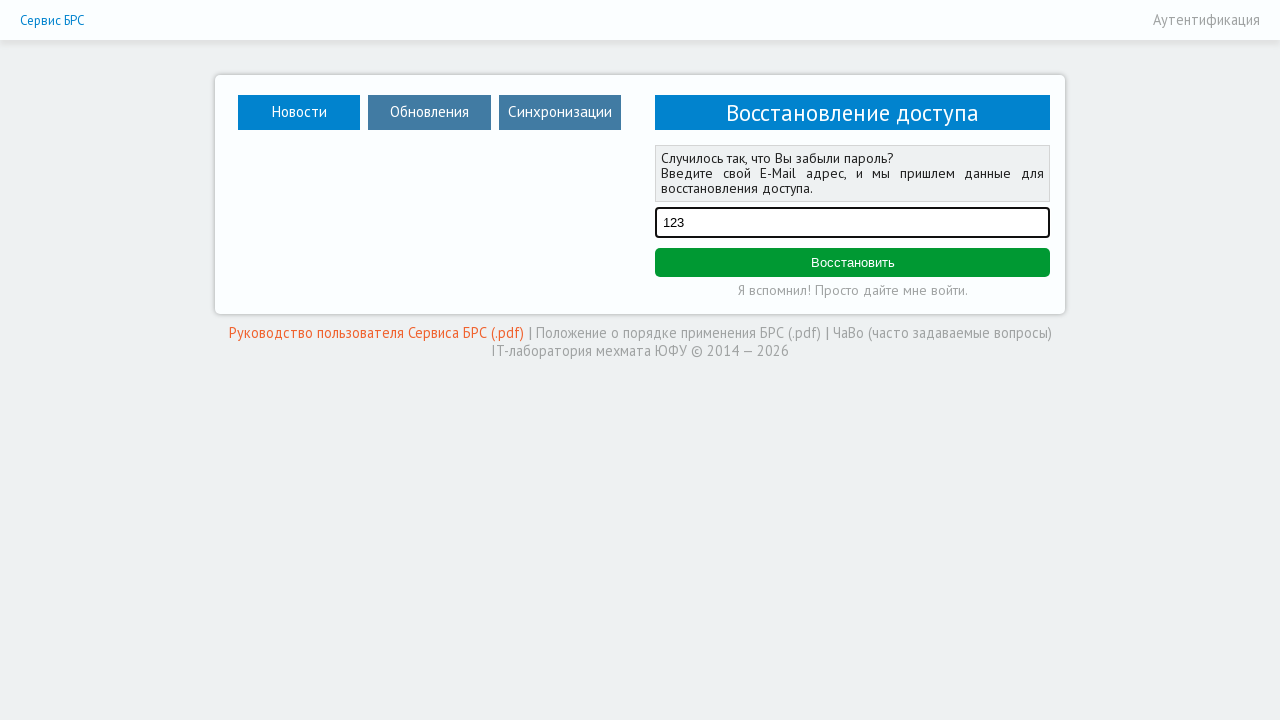

Clicked the remind/recover button at (852, 263) on #remind
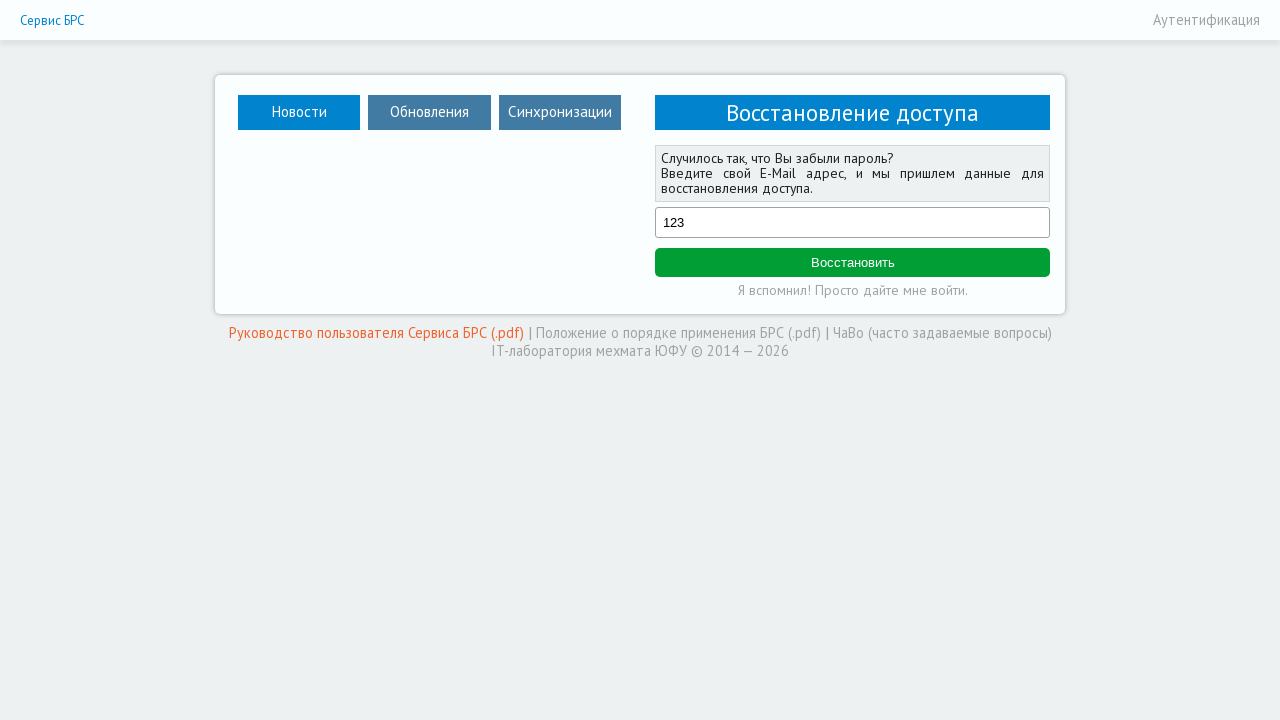

Error message appeared on the page
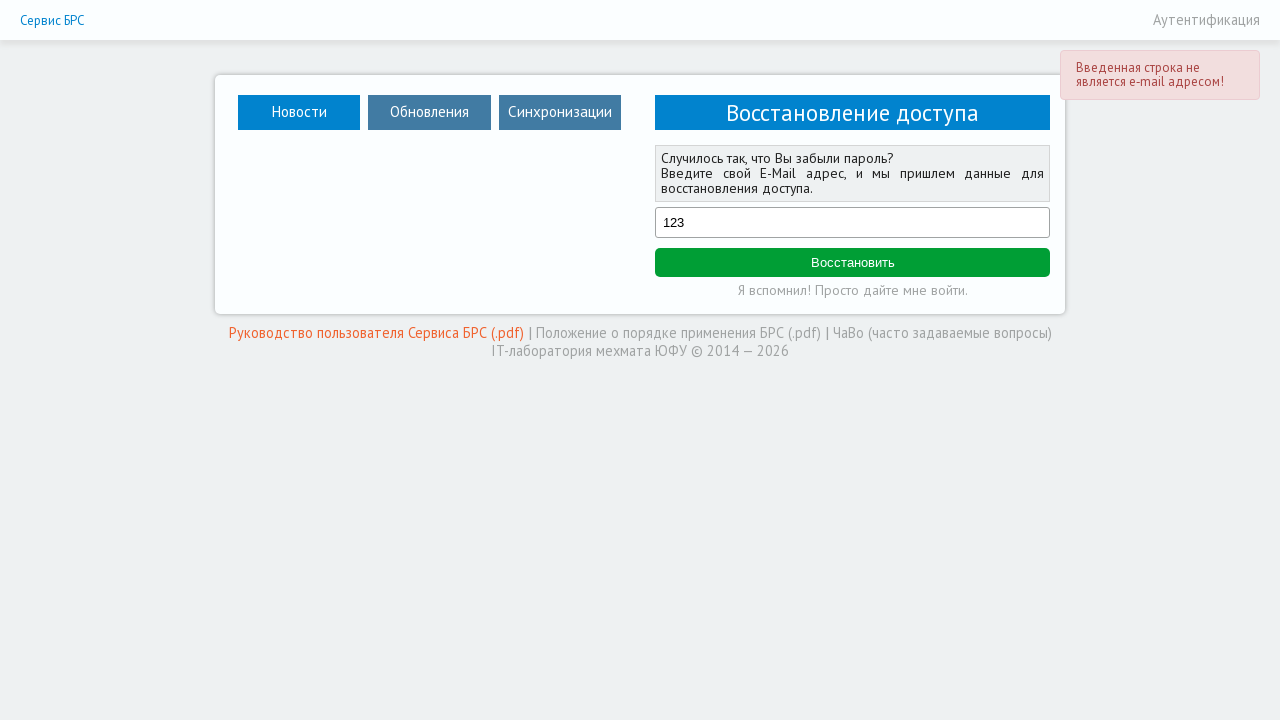

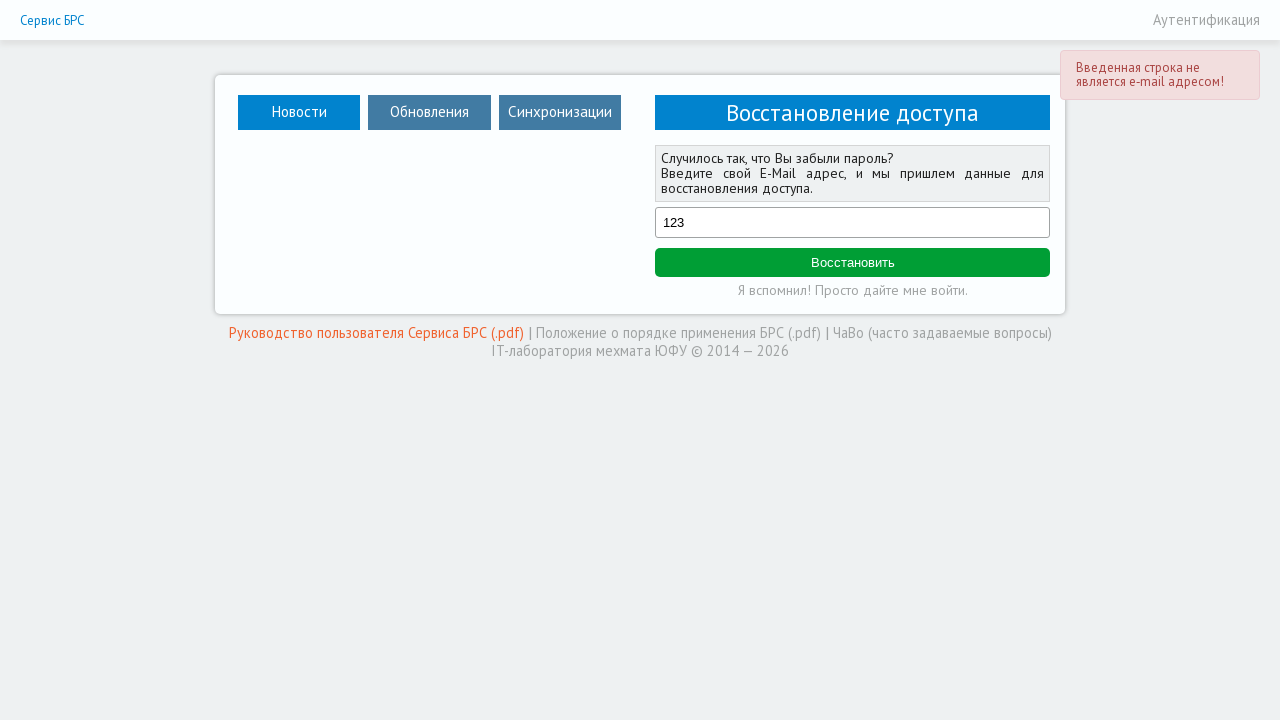